Tests handling of confirmation dialog popup by clicking a button that triggers a confirmation alert and dismissing it

Starting URL: https://omayo.blogspot.com/

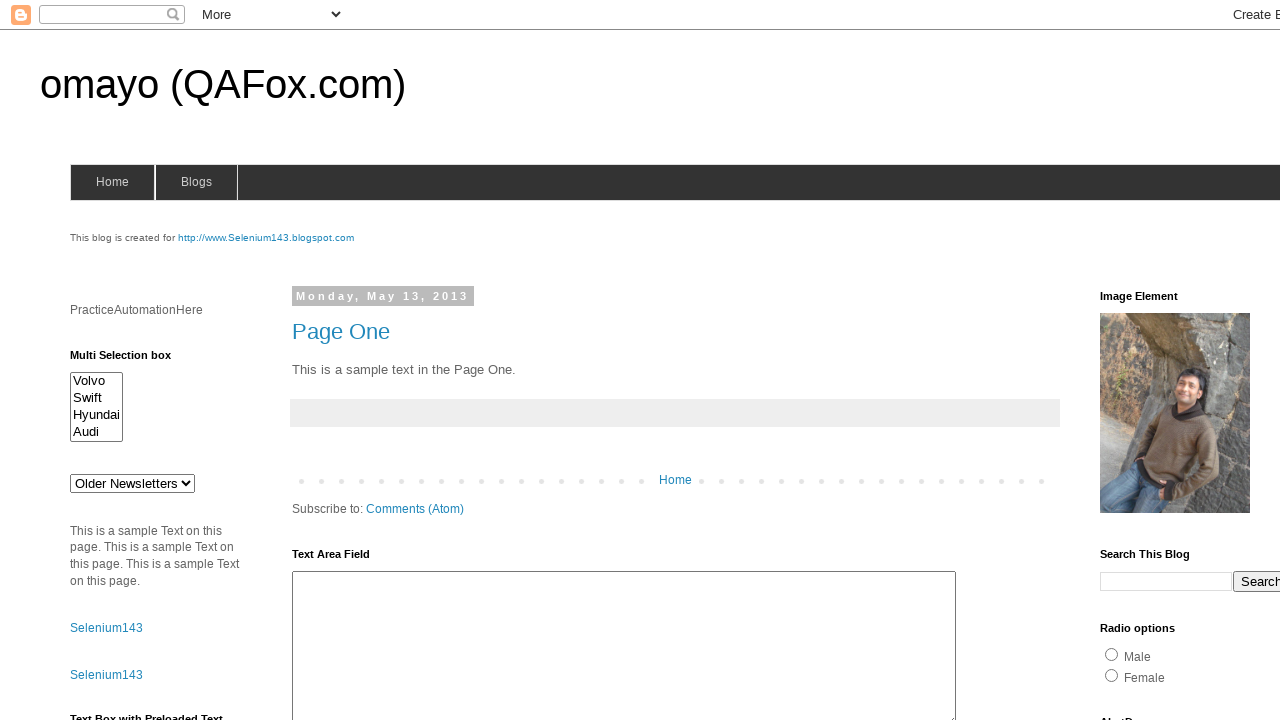

Clicked button to trigger confirmation dialog at (1155, 361) on #confirm
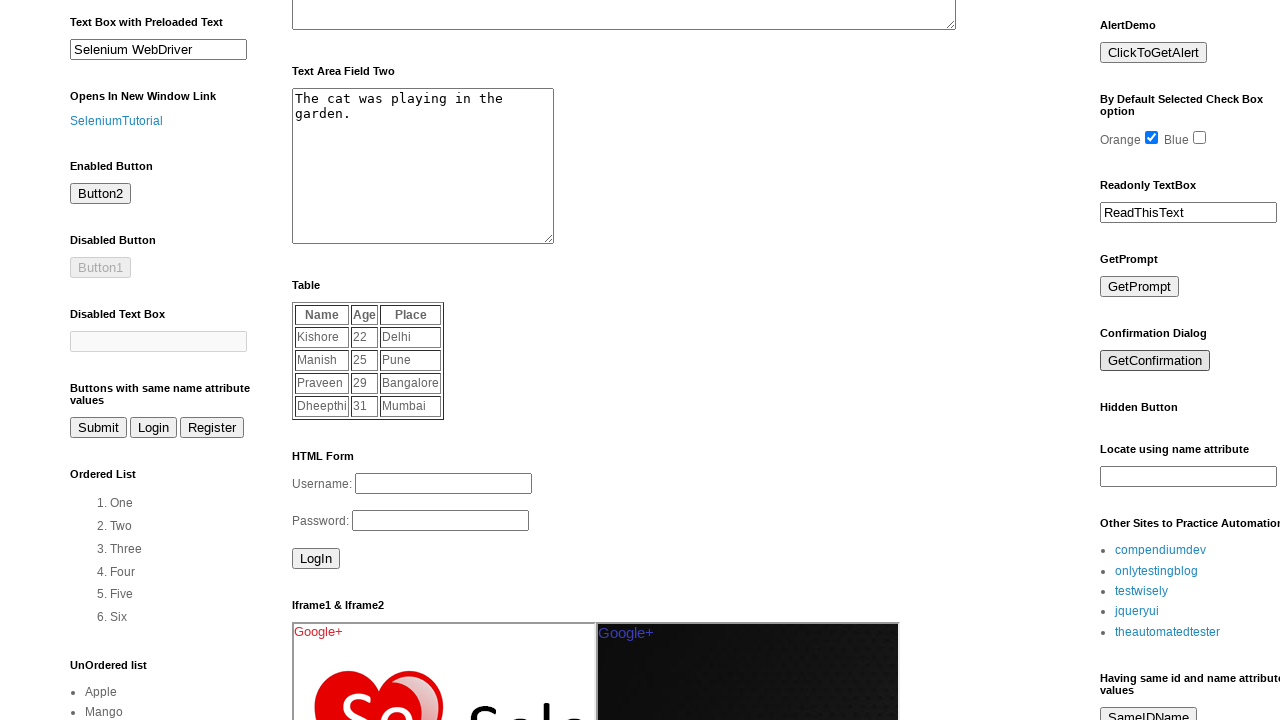

Set up dialog handler to dismiss confirmation popup
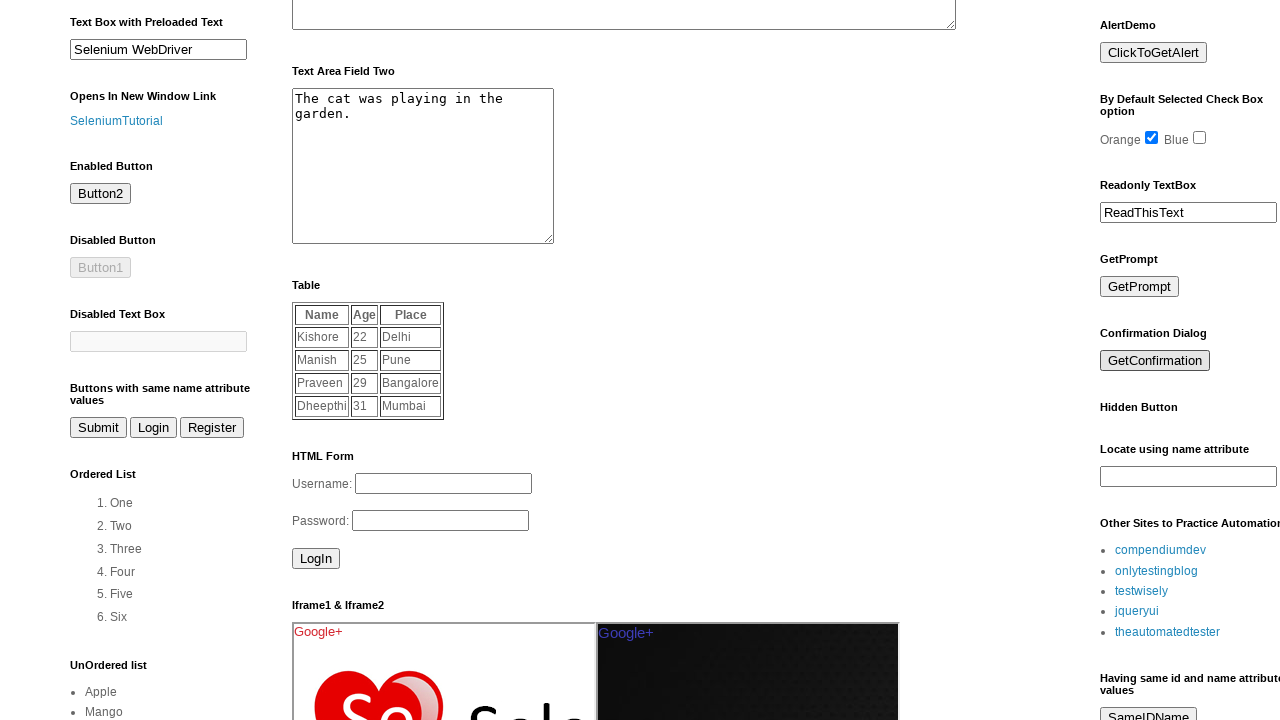

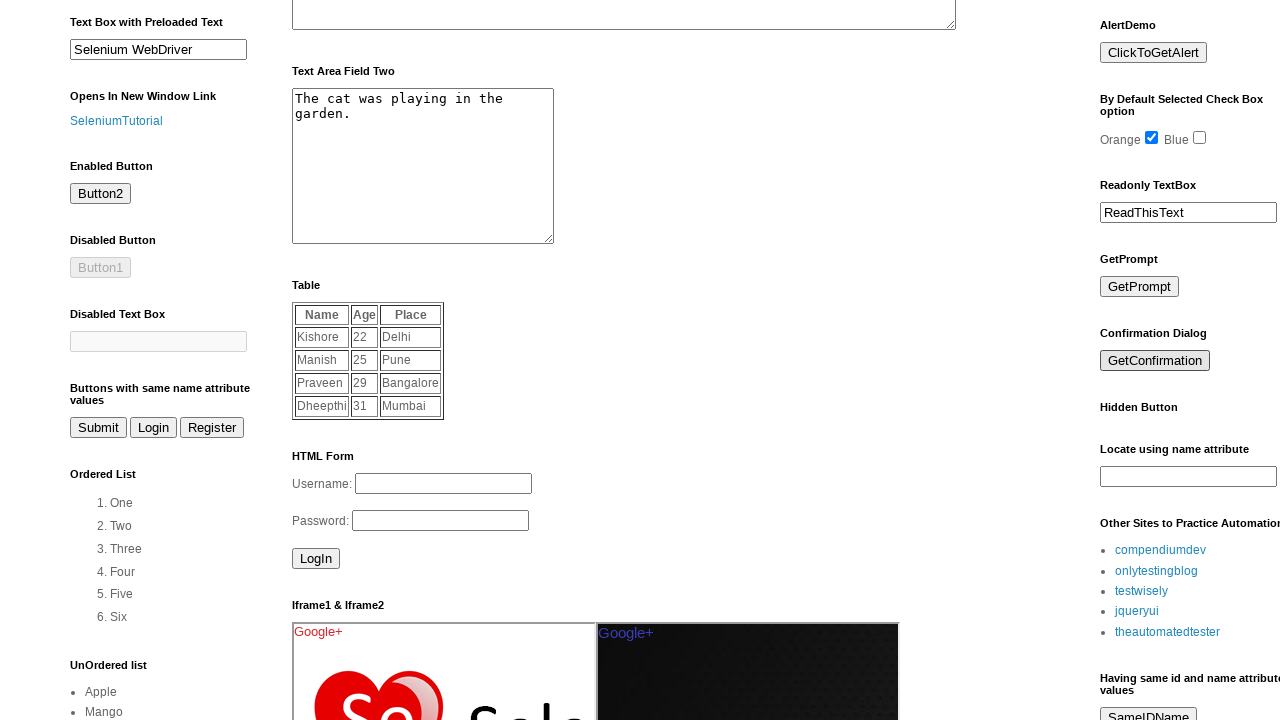